Tests that todo data persists after page reload

Starting URL: https://demo.playwright.dev/todomvc

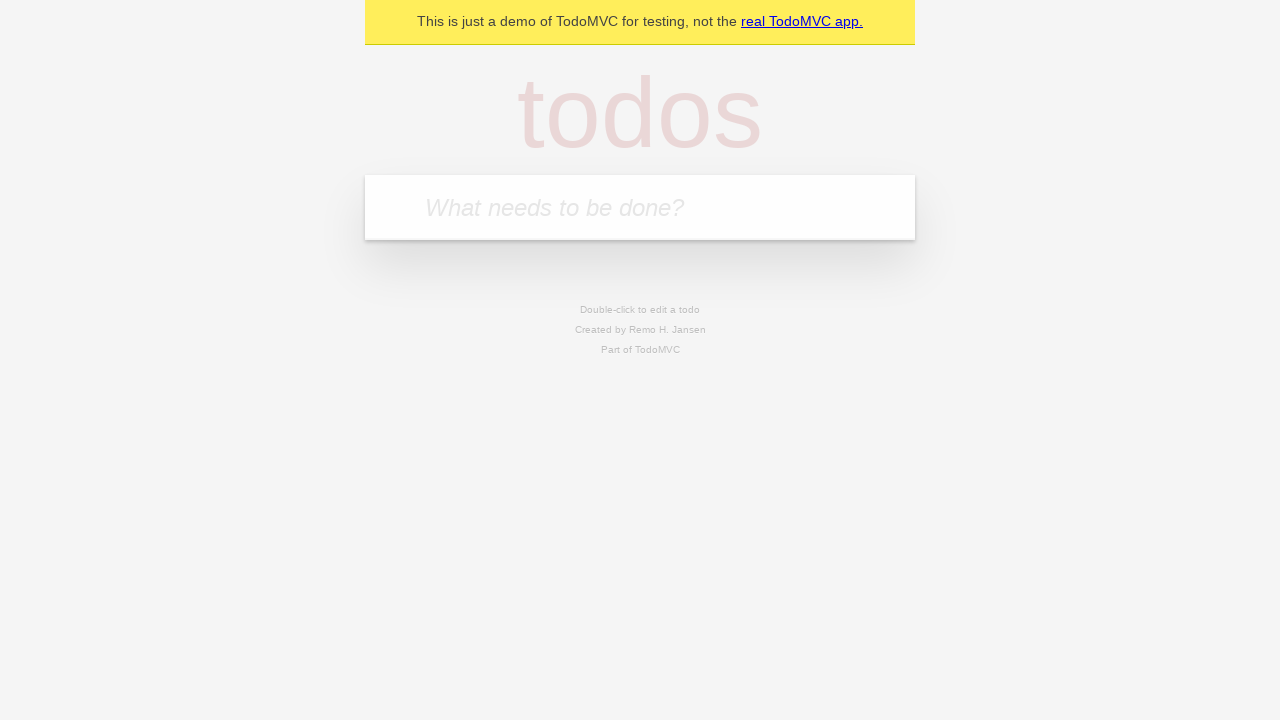

Filled todo input with 'buy some cheese' on internal:attr=[placeholder="What needs to be done?"i]
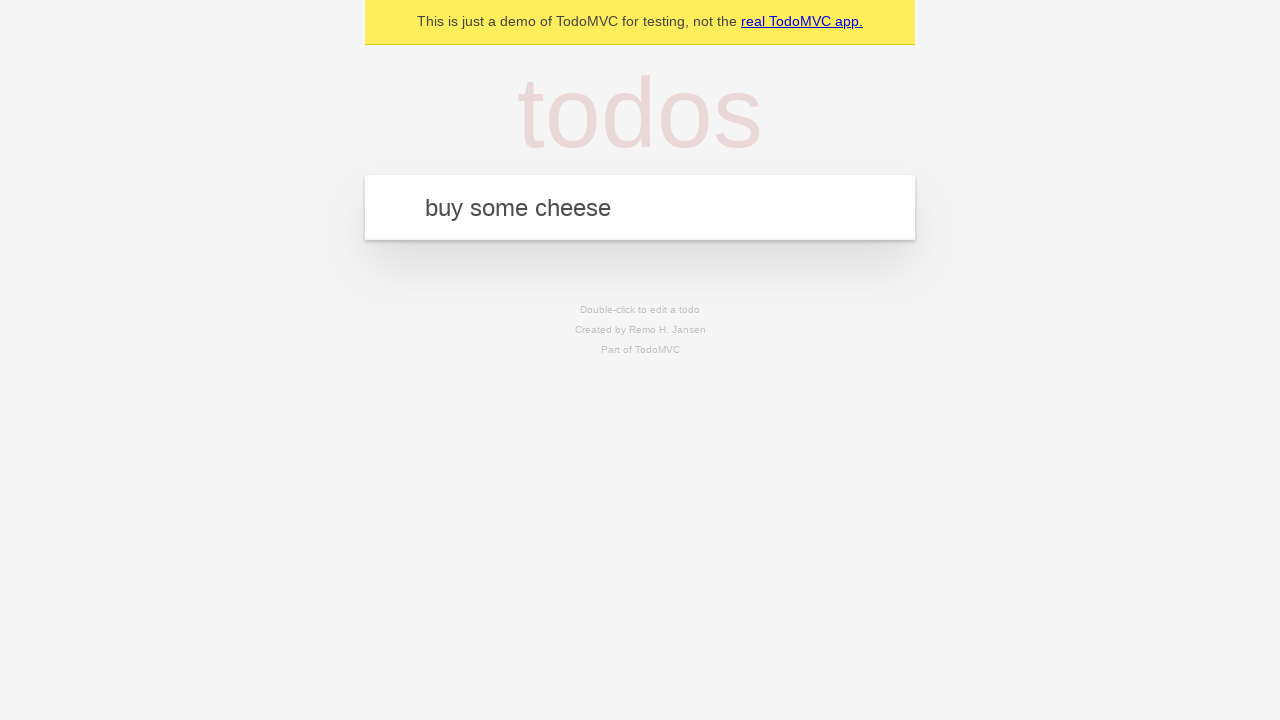

Pressed Enter to create first todo on internal:attr=[placeholder="What needs to be done?"i]
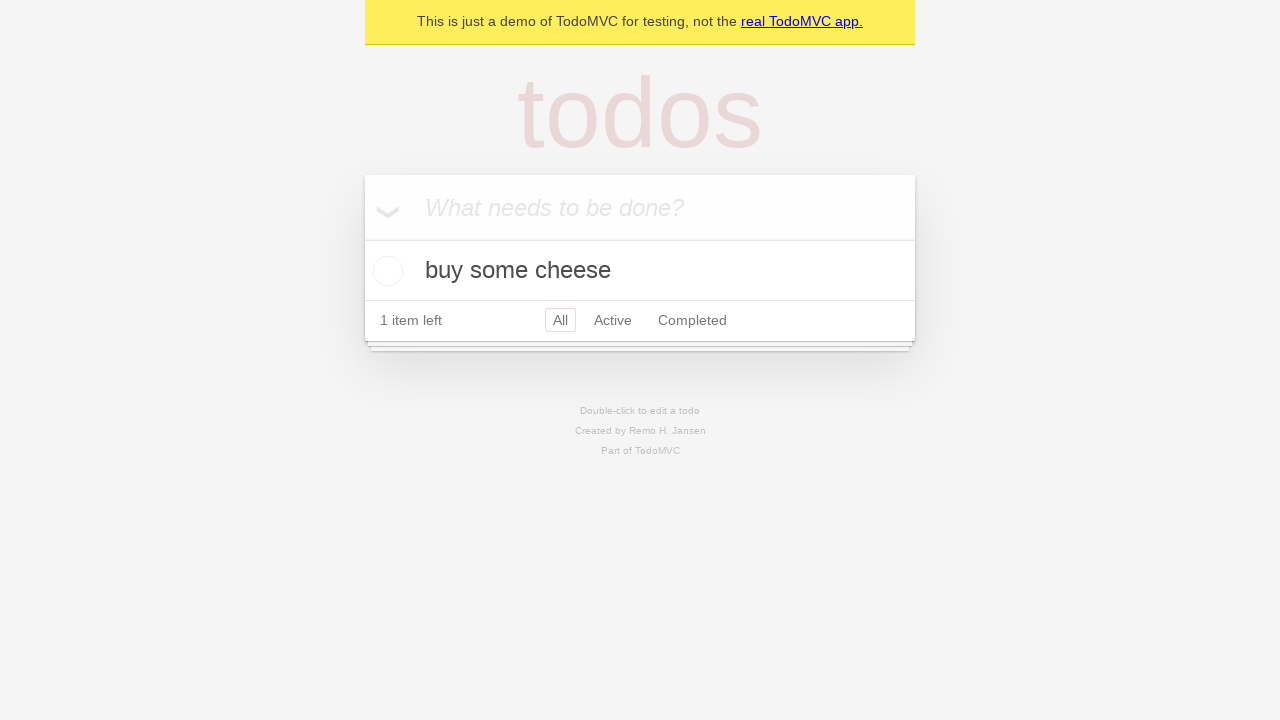

Filled todo input with 'feed the cat' on internal:attr=[placeholder="What needs to be done?"i]
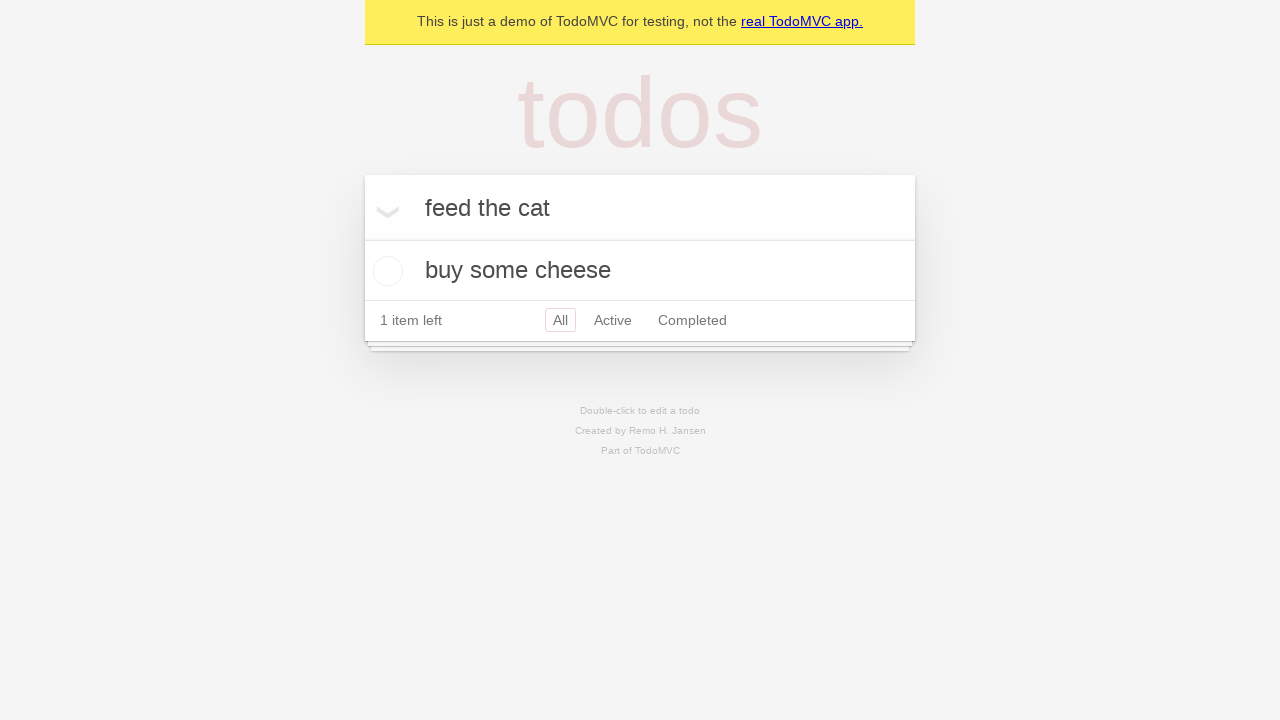

Pressed Enter to create second todo on internal:attr=[placeholder="What needs to be done?"i]
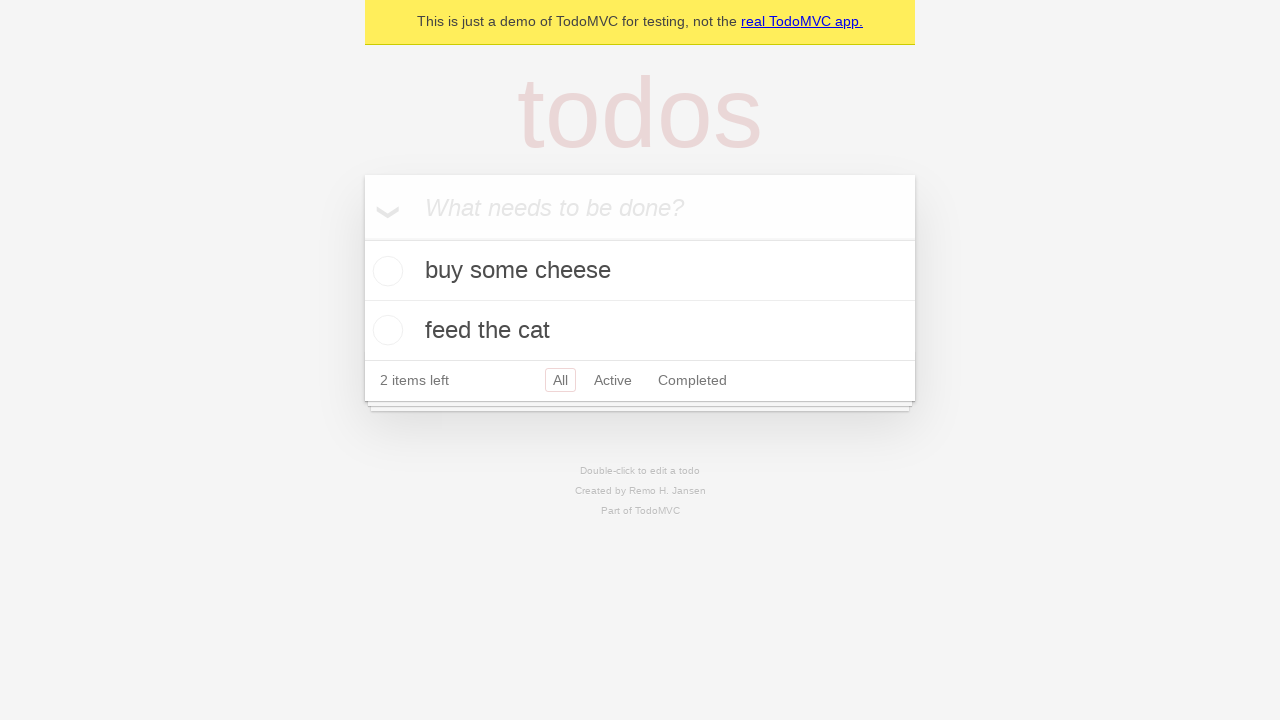

Checked the first todo item at (385, 271) on internal:testid=[data-testid="todo-item"s] >> nth=0 >> internal:role=checkbox
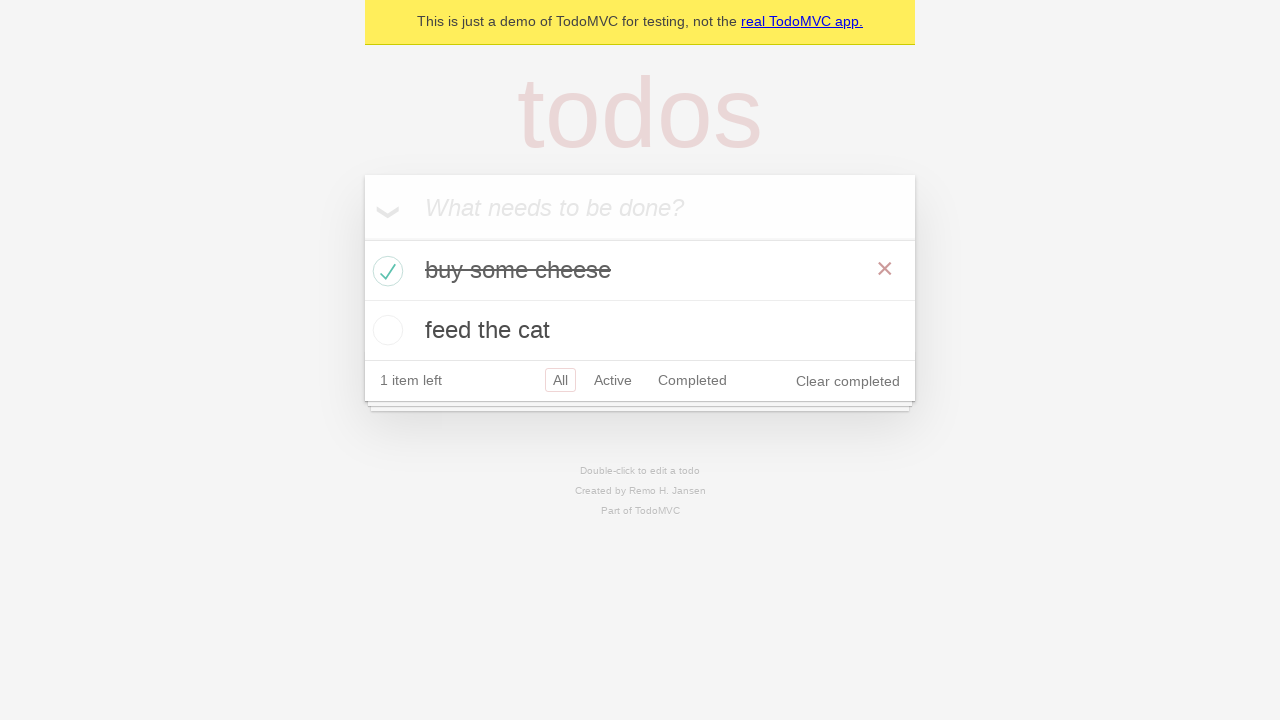

Reloaded the page to test data persistence
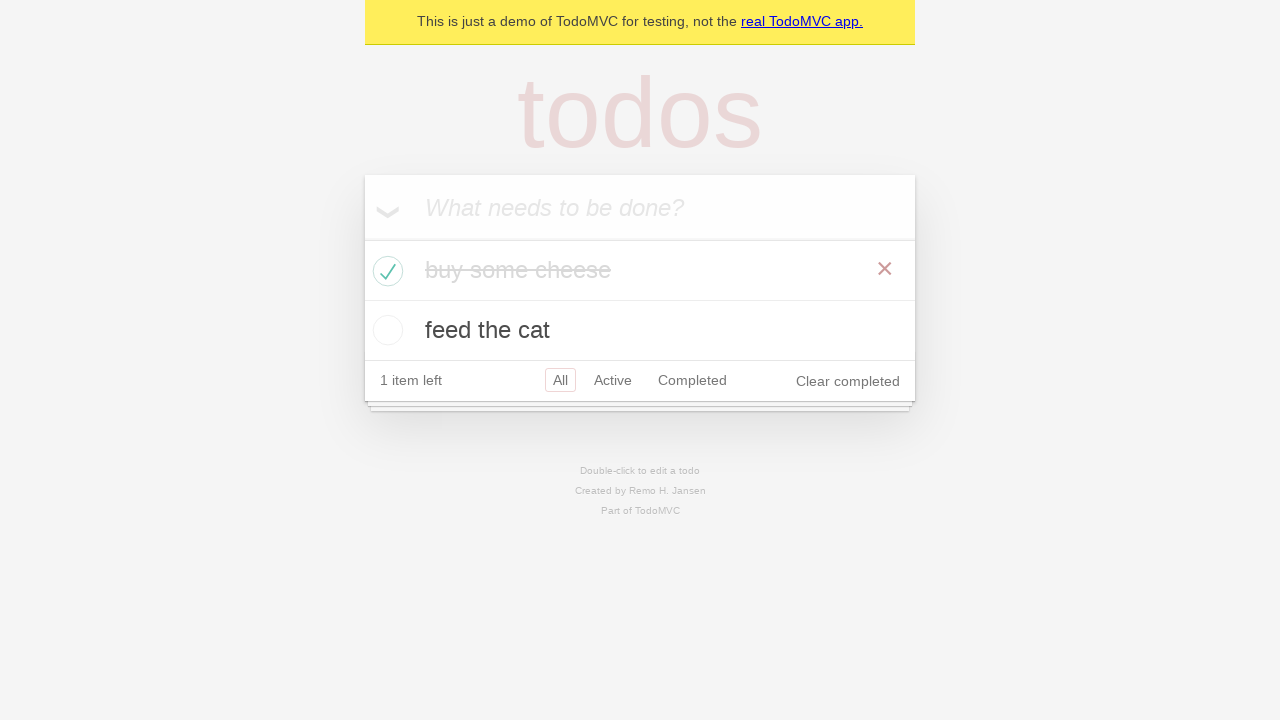

Todos loaded after page reload
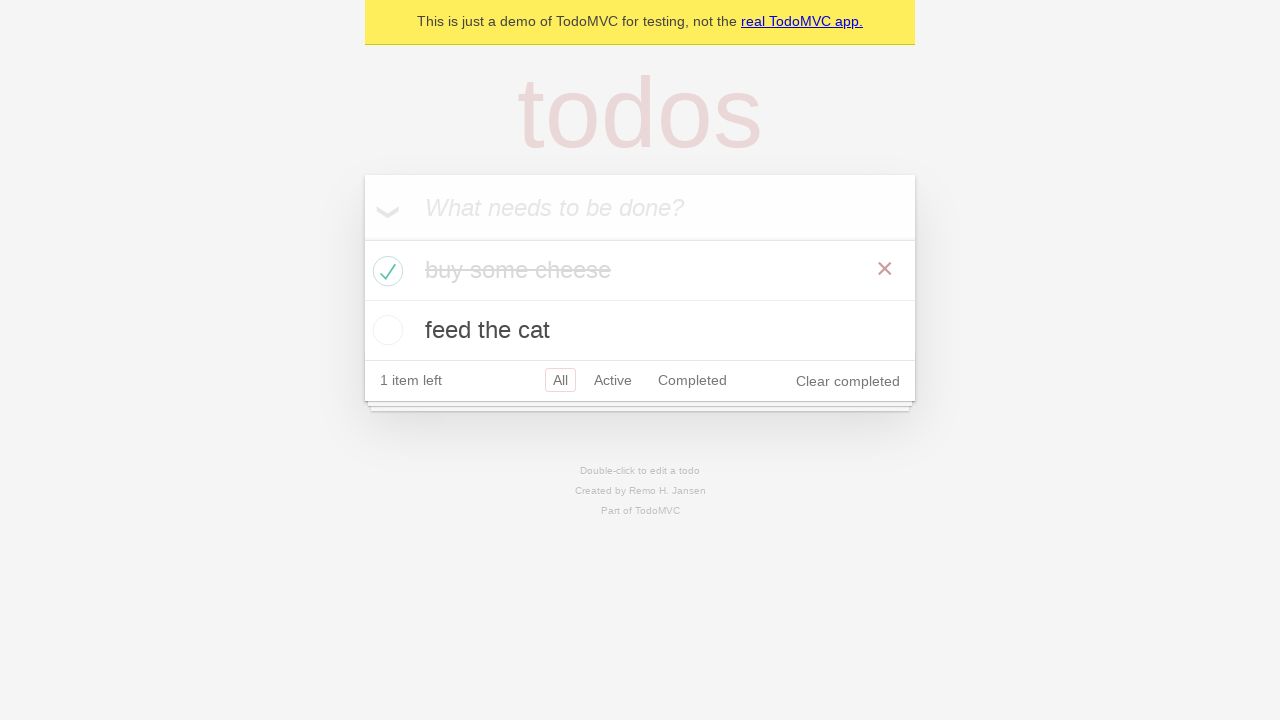

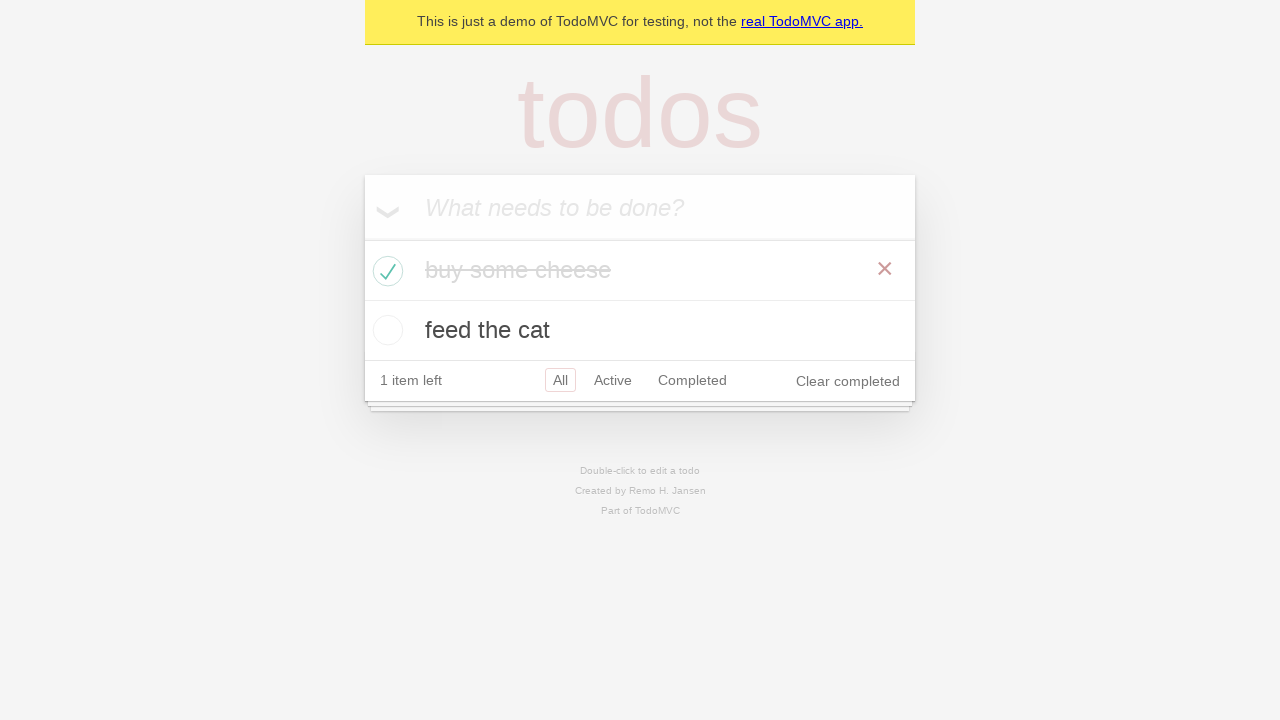